Tests filtering to display only completed todo items.

Starting URL: https://demo.playwright.dev/todomvc

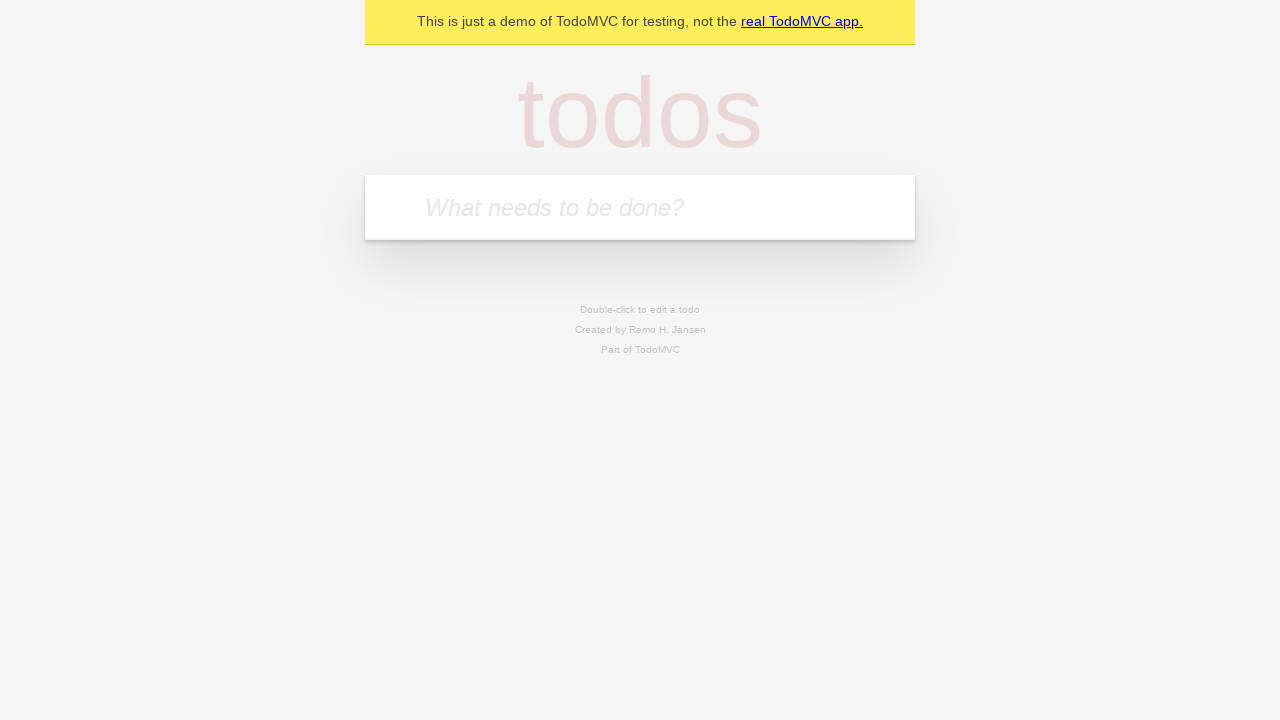

Filled todo input with 'buy some cheese' on internal:attr=[placeholder="What needs to be done?"i]
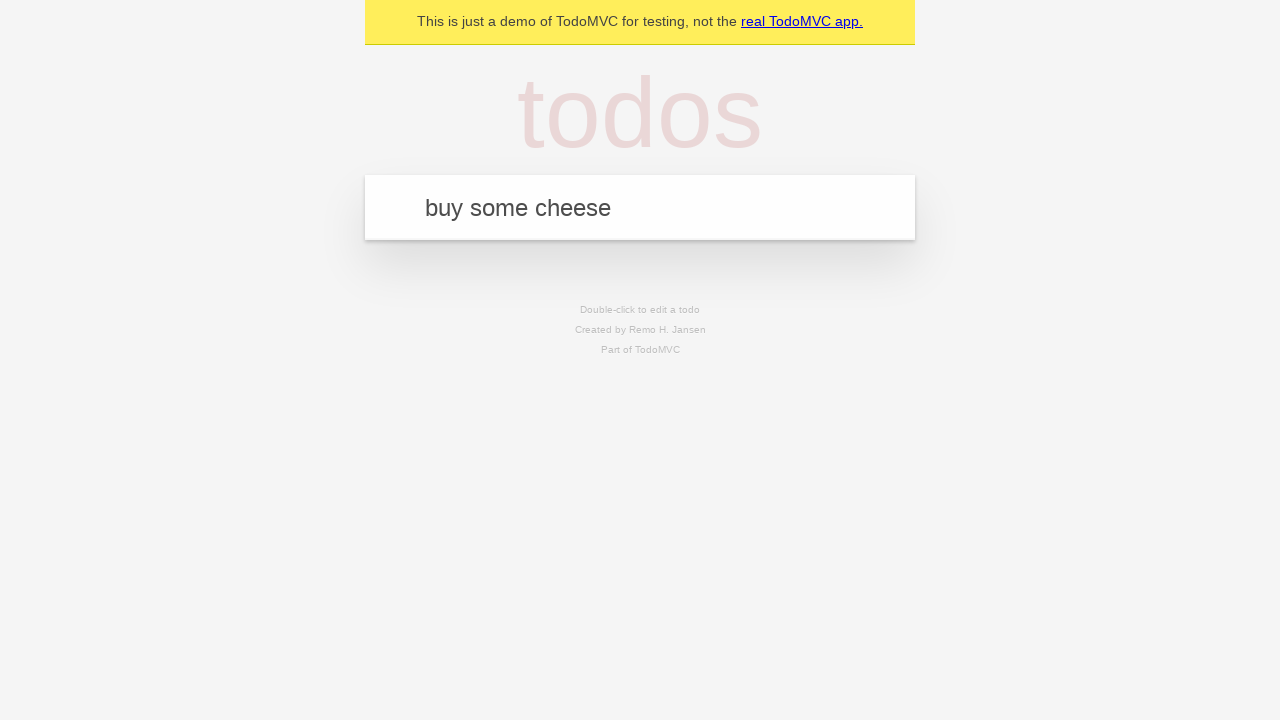

Pressed Enter to create first todo on internal:attr=[placeholder="What needs to be done?"i]
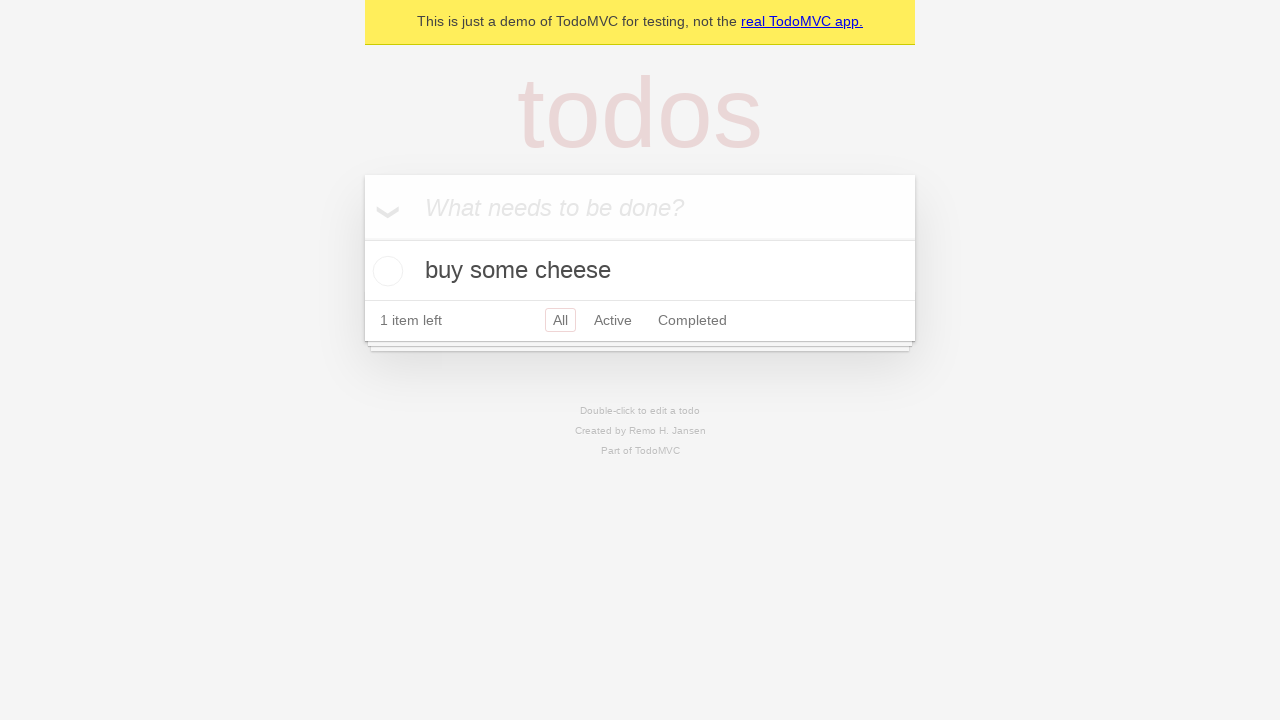

Filled todo input with 'feed the cat' on internal:attr=[placeholder="What needs to be done?"i]
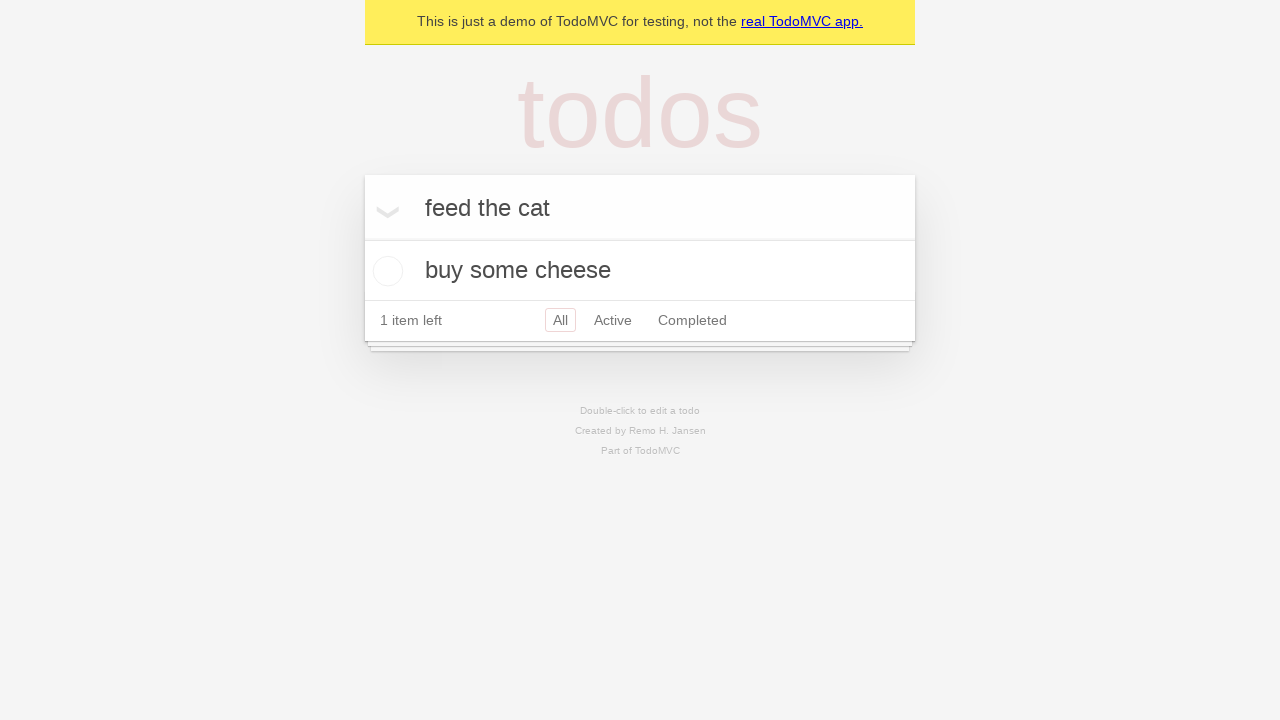

Pressed Enter to create second todo on internal:attr=[placeholder="What needs to be done?"i]
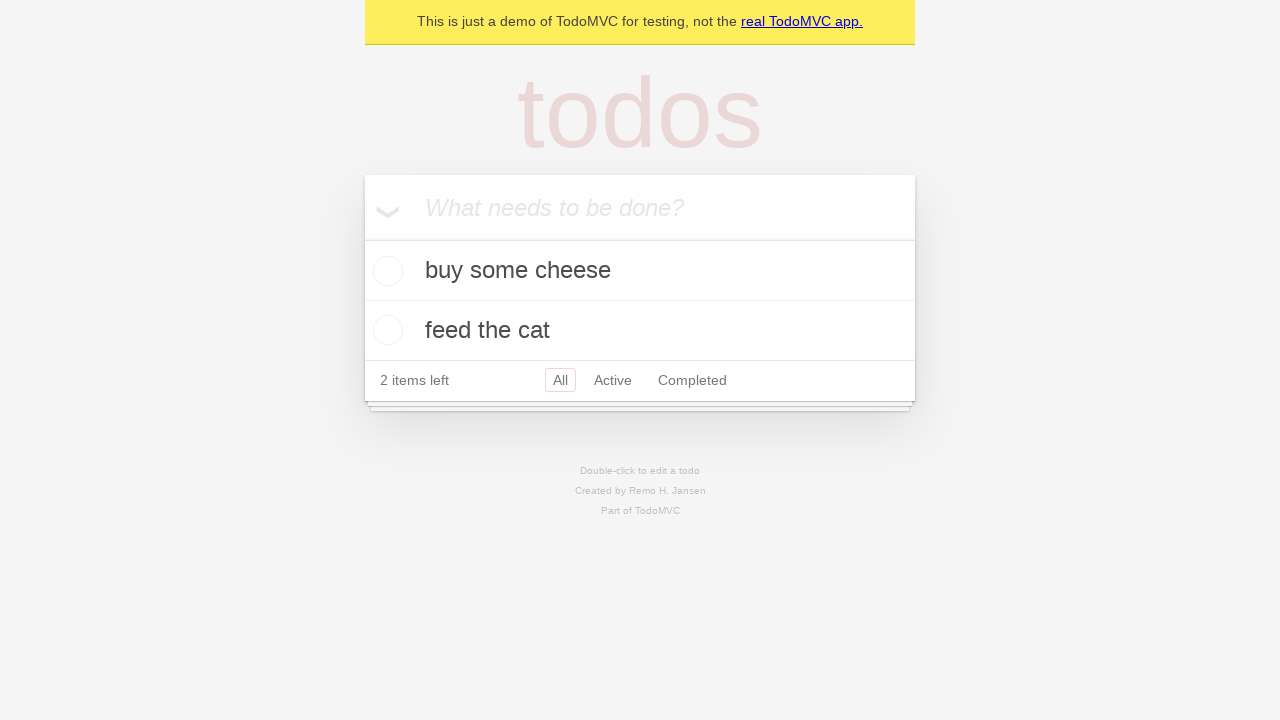

Filled todo input with 'book a doctors appointment' on internal:attr=[placeholder="What needs to be done?"i]
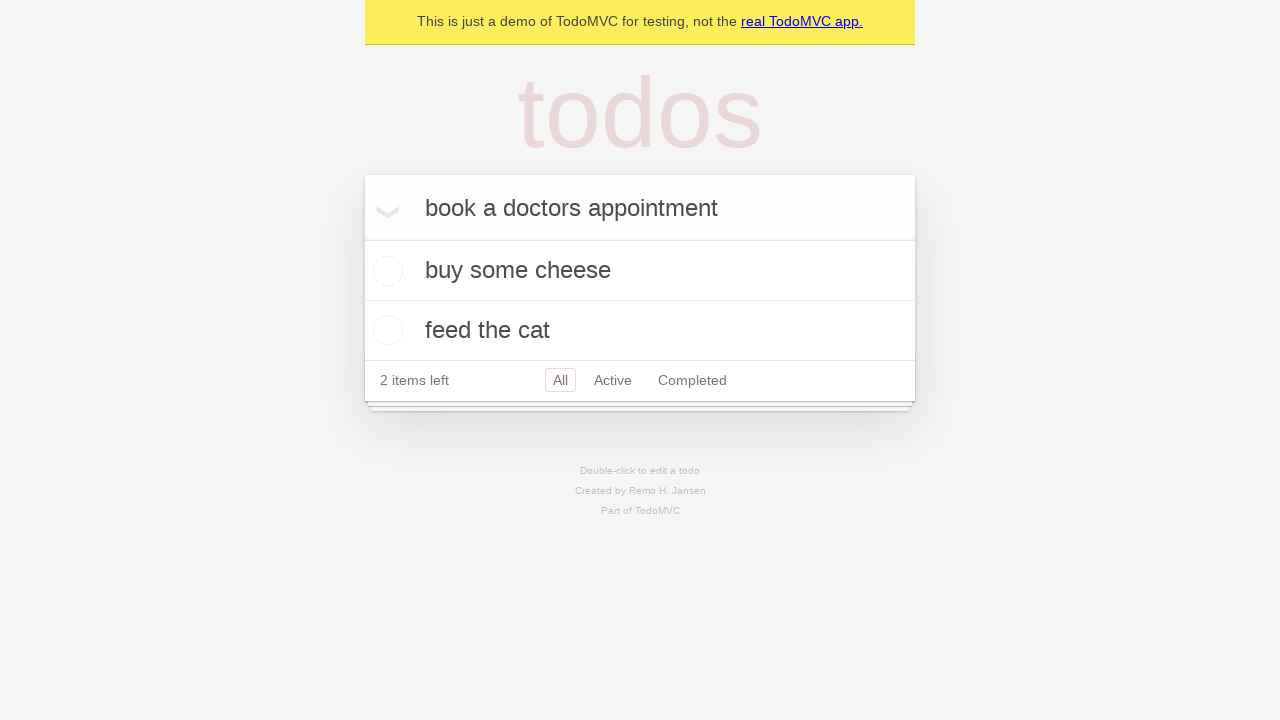

Pressed Enter to create third todo on internal:attr=[placeholder="What needs to be done?"i]
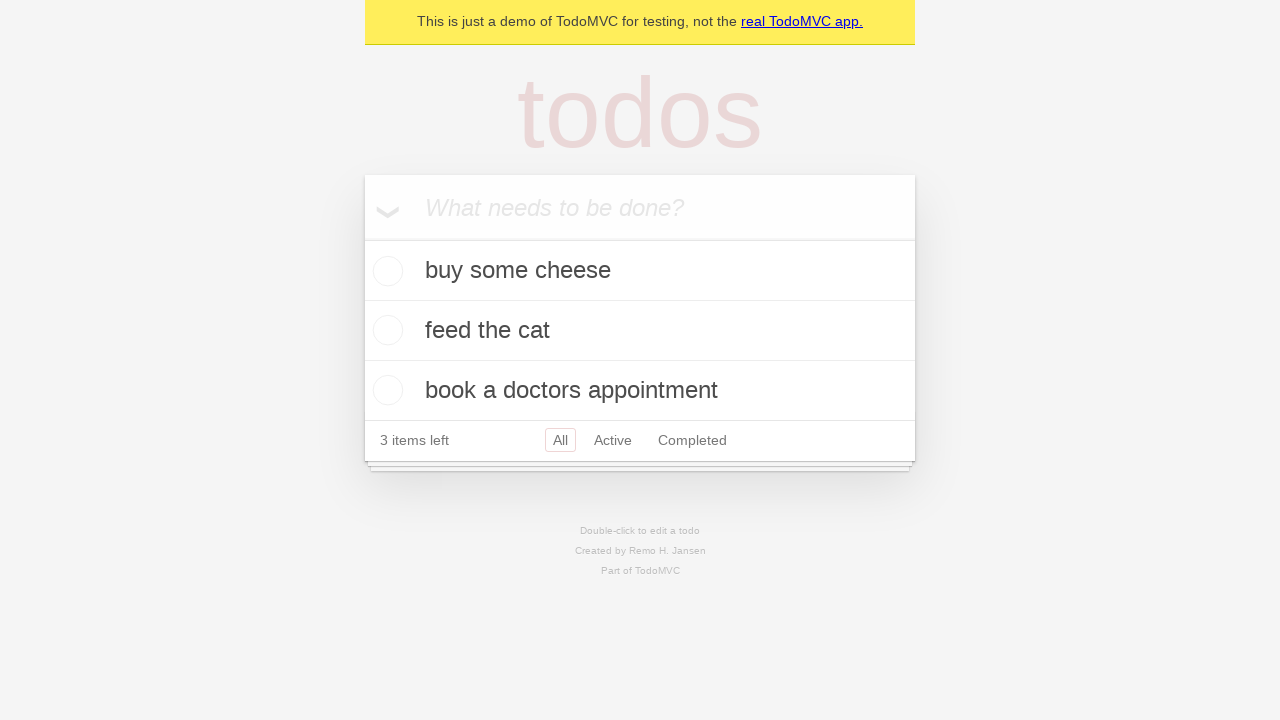

Waited for all 3 todos to be created
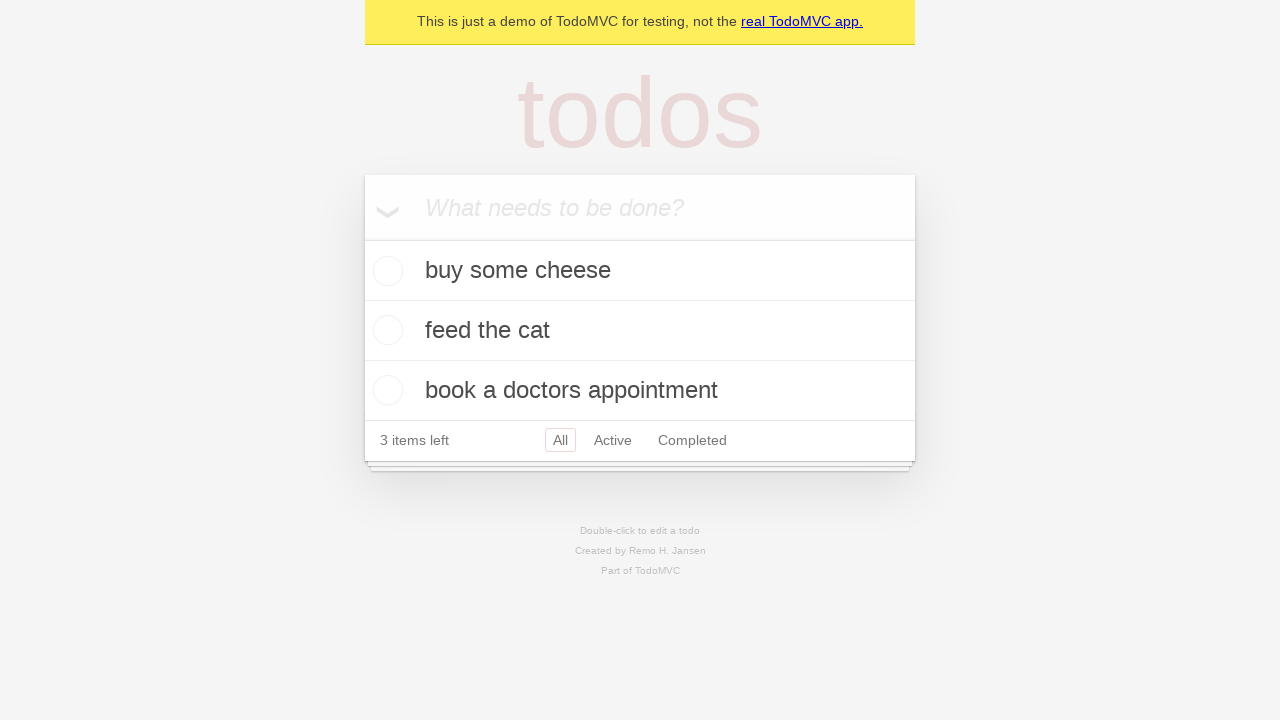

Checked the second todo item 'feed the cat' at (385, 330) on internal:testid=[data-testid="todo-item"s] >> nth=1 >> internal:role=checkbox
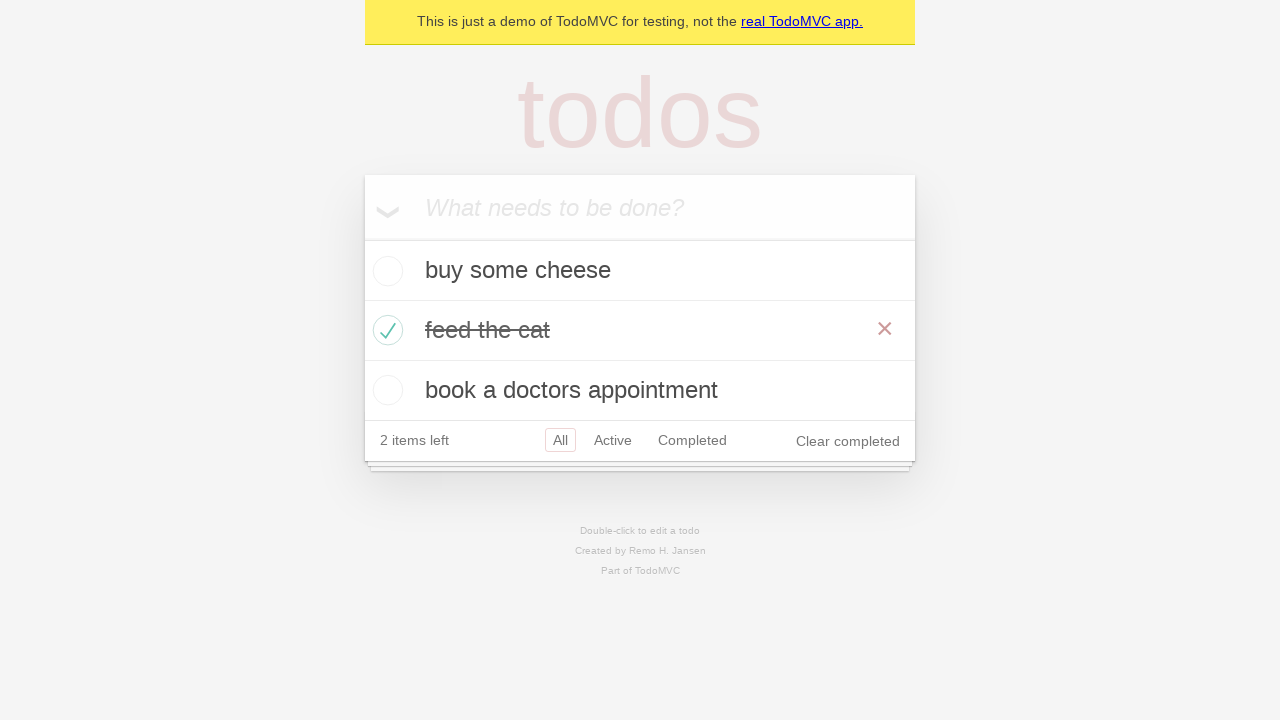

Clicked Completed filter link at (692, 440) on internal:role=link[name="Completed"i]
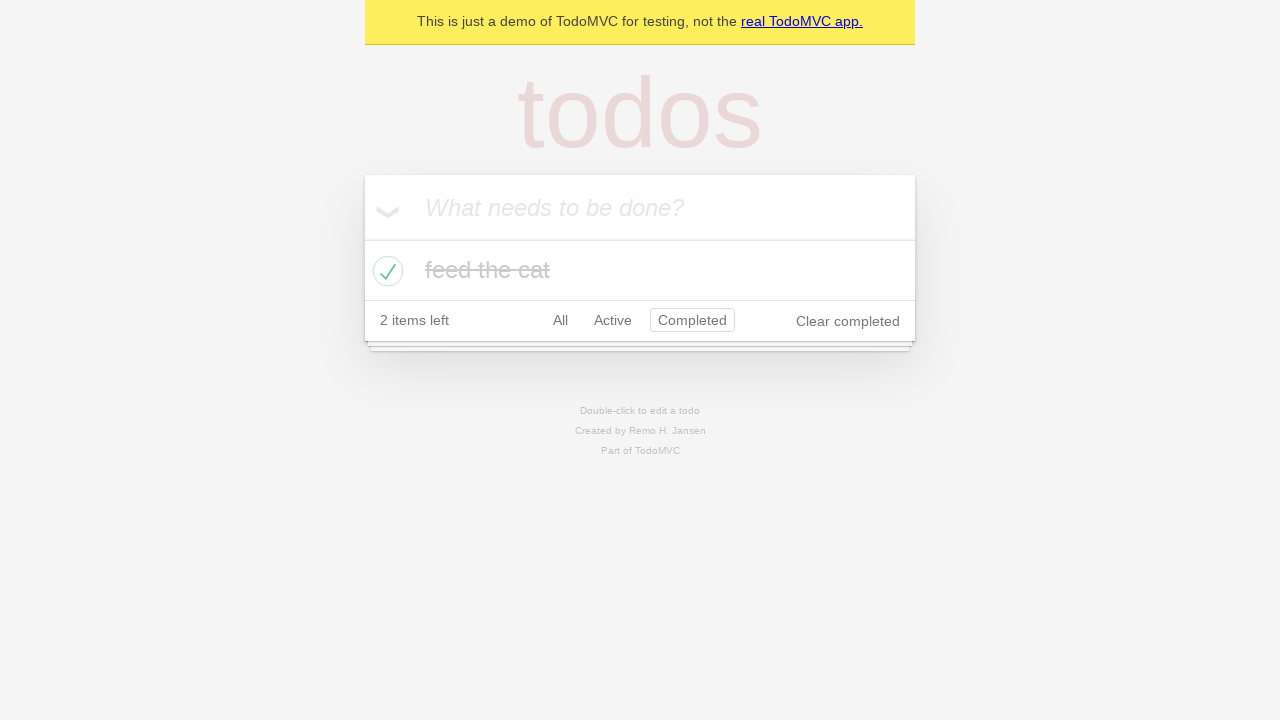

Waited for filtered view to display only 1 completed item
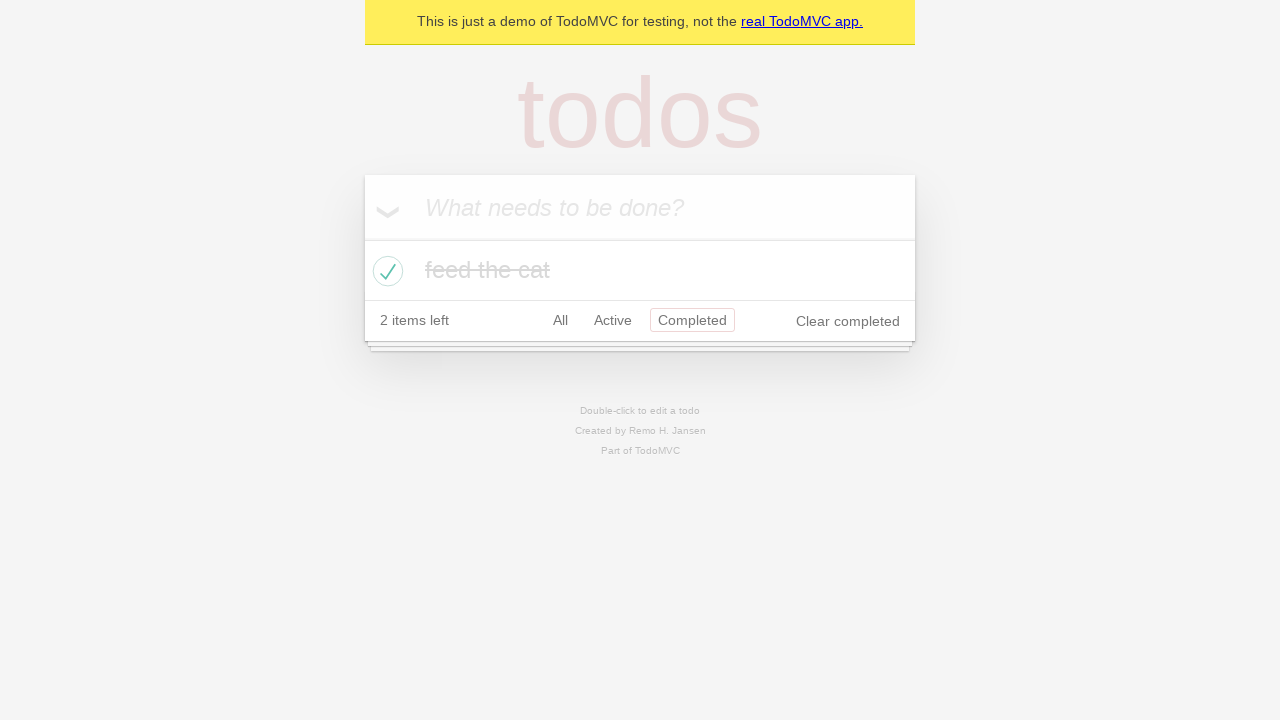

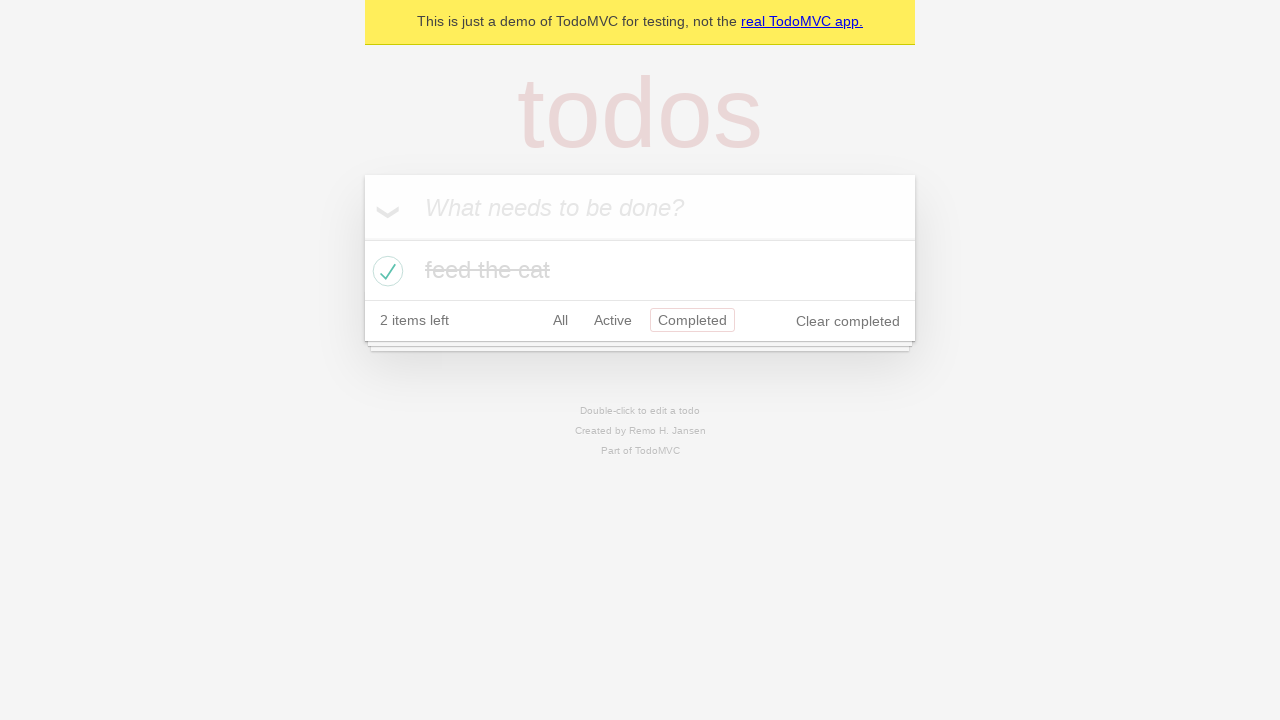